Tests jQuery UI menu interaction by hovering over nested menu items and clicking on the CSV download option

Starting URL: https://the-internet.herokuapp.com/jqueryui/menu

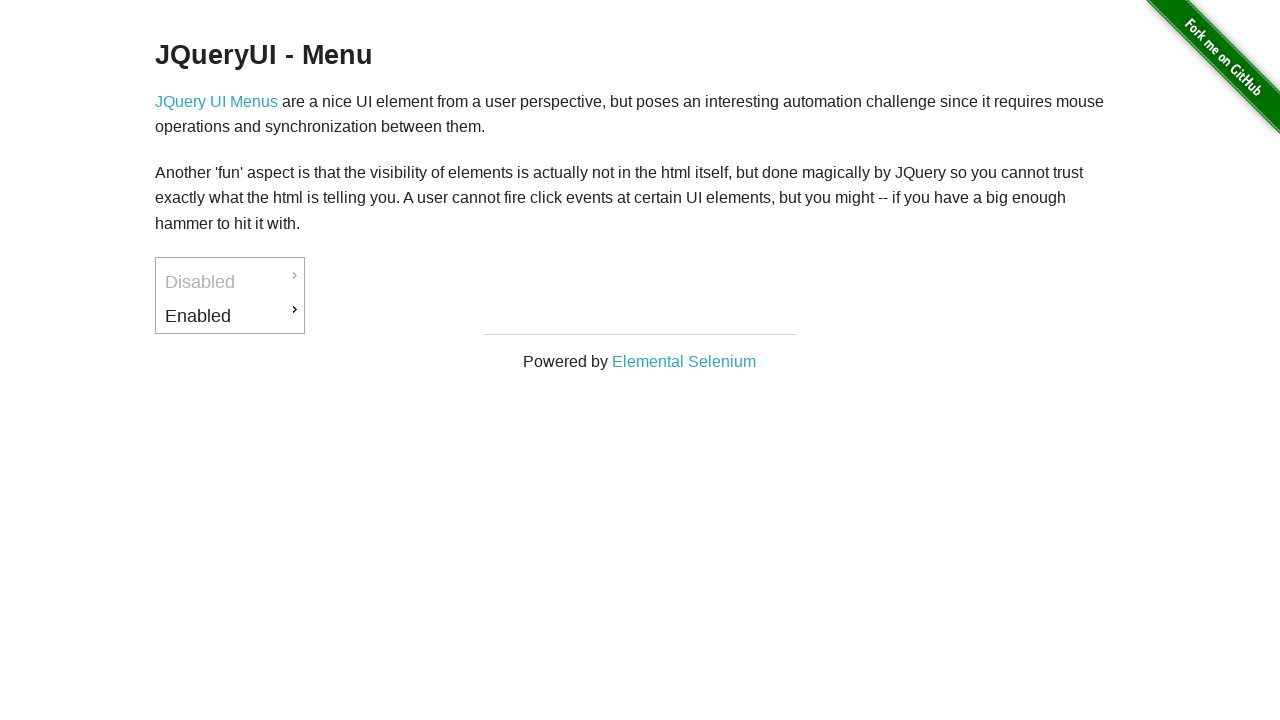

Hovered over 'Enabled' menu item to reveal submenu at (230, 316) on xpath=//a[text()='Enabled']
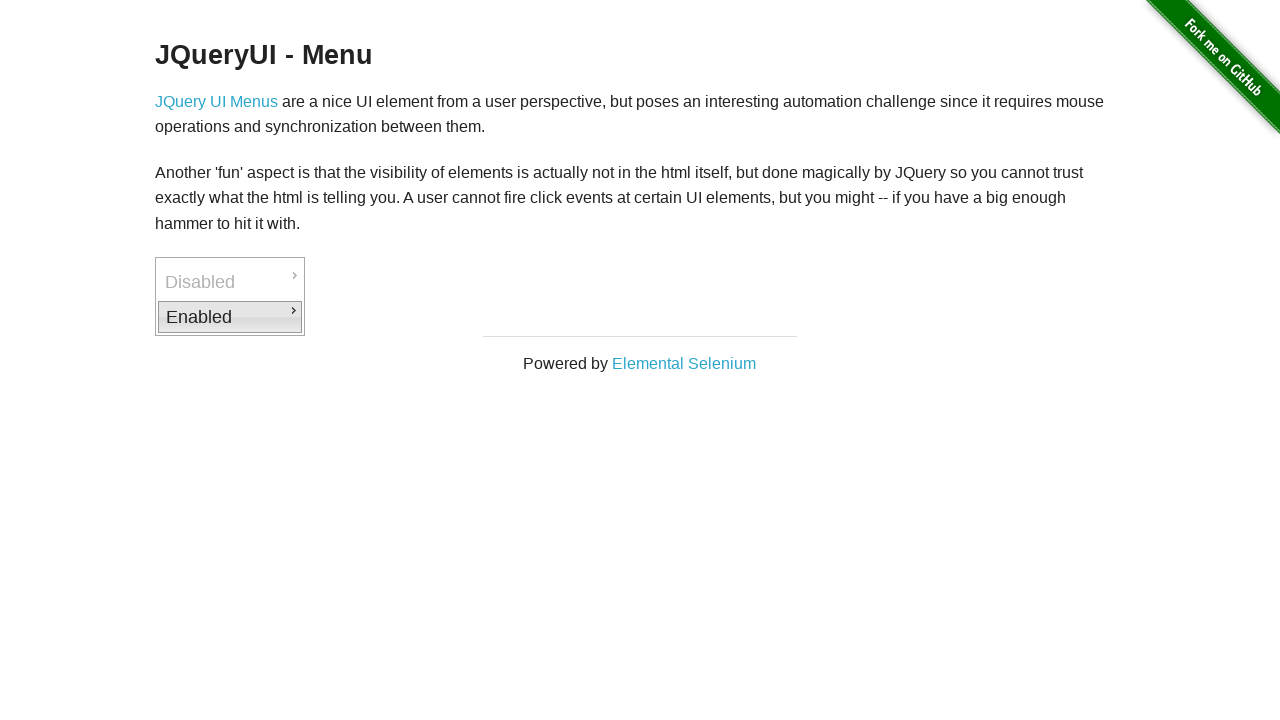

Hovered over 'Downloads' menu item to reveal nested submenu at (376, 319) on xpath=//a[text()='Downloads']
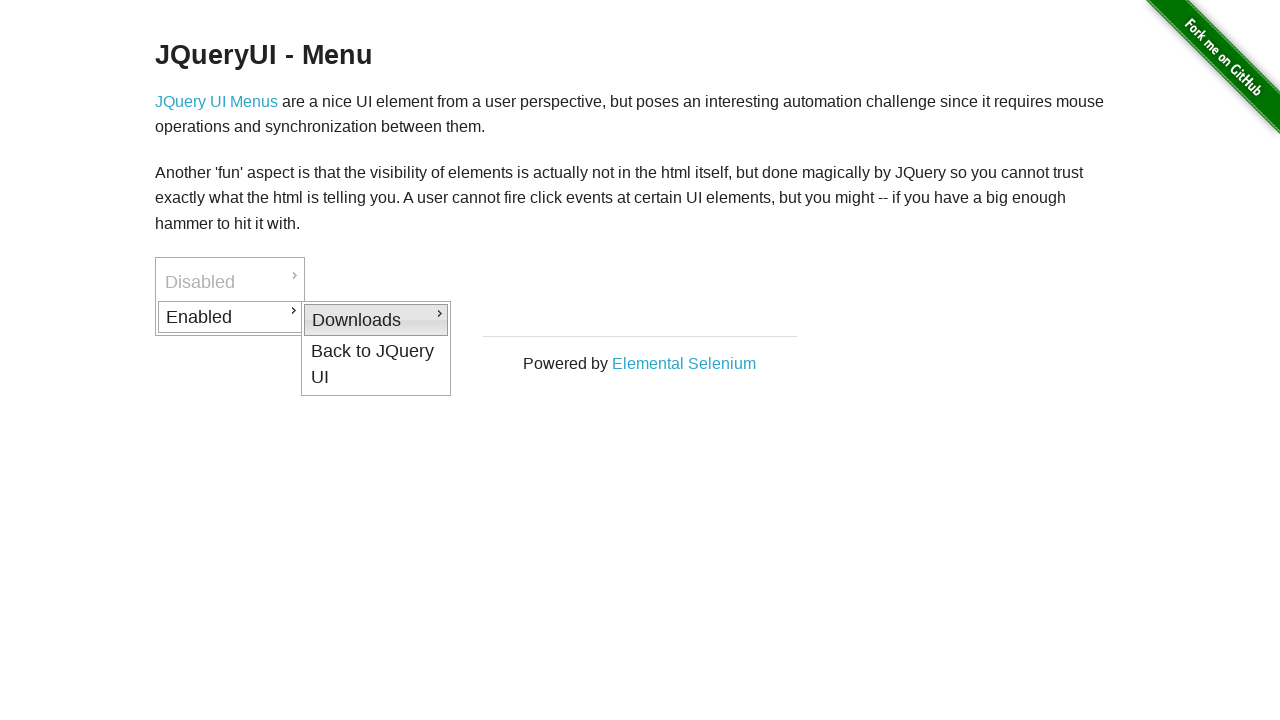

Clicked on 'CSV' download option at (522, 352) on xpath=//a[text()='CSV']
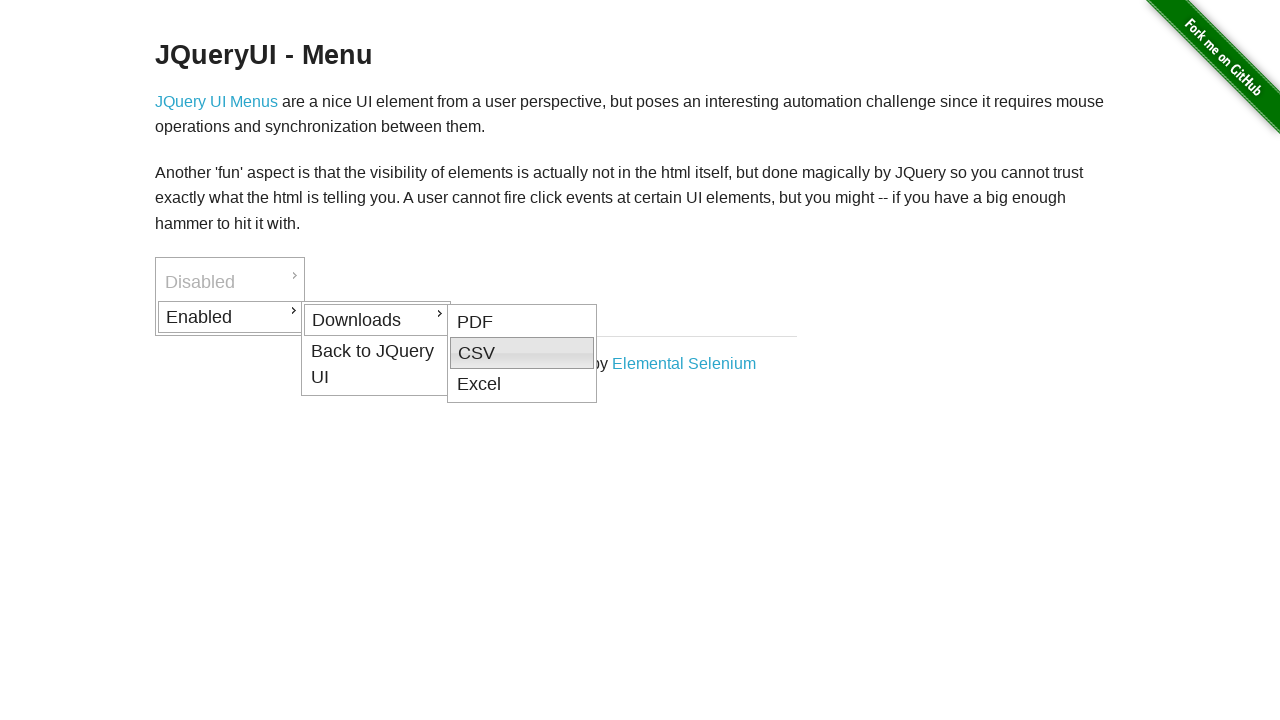

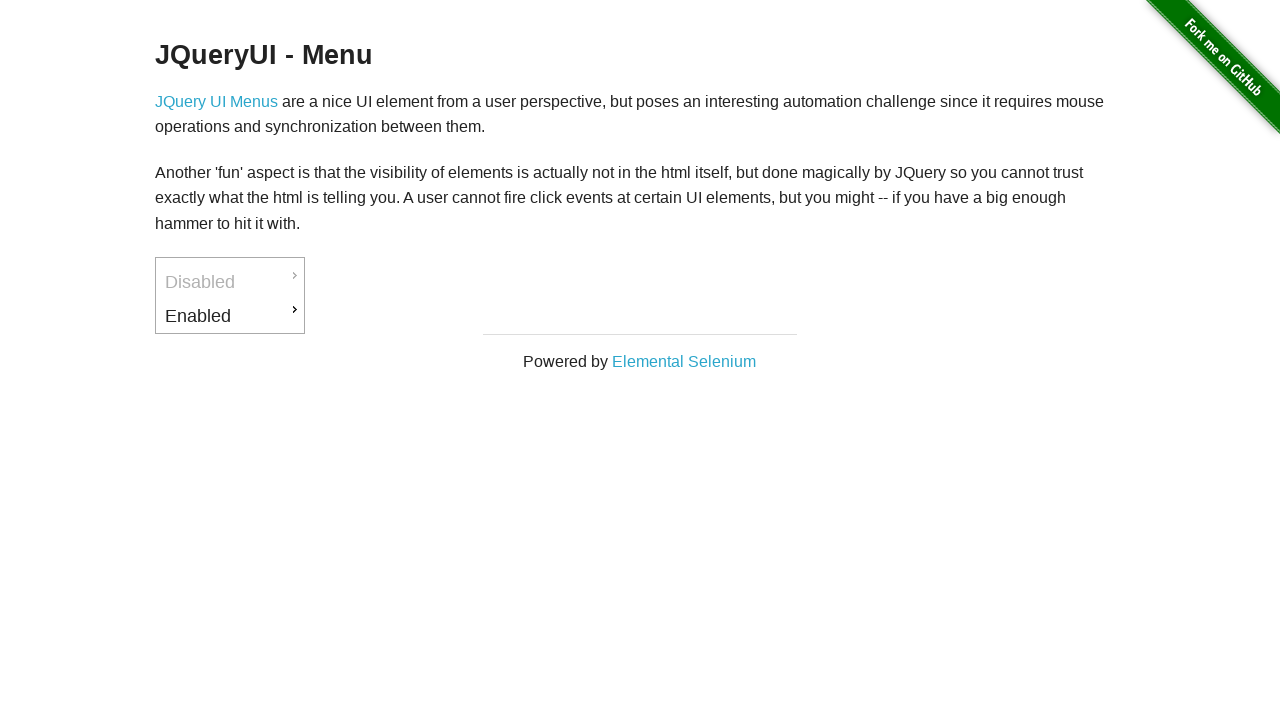